Navigates to the ICC Cricket T20I team rankings page and verifies that the rankings table with team positions, names, matches, points, and ratings is displayed.

Starting URL: https://www.icc-cricket.com/rankings/mens/team-rankings/t20i

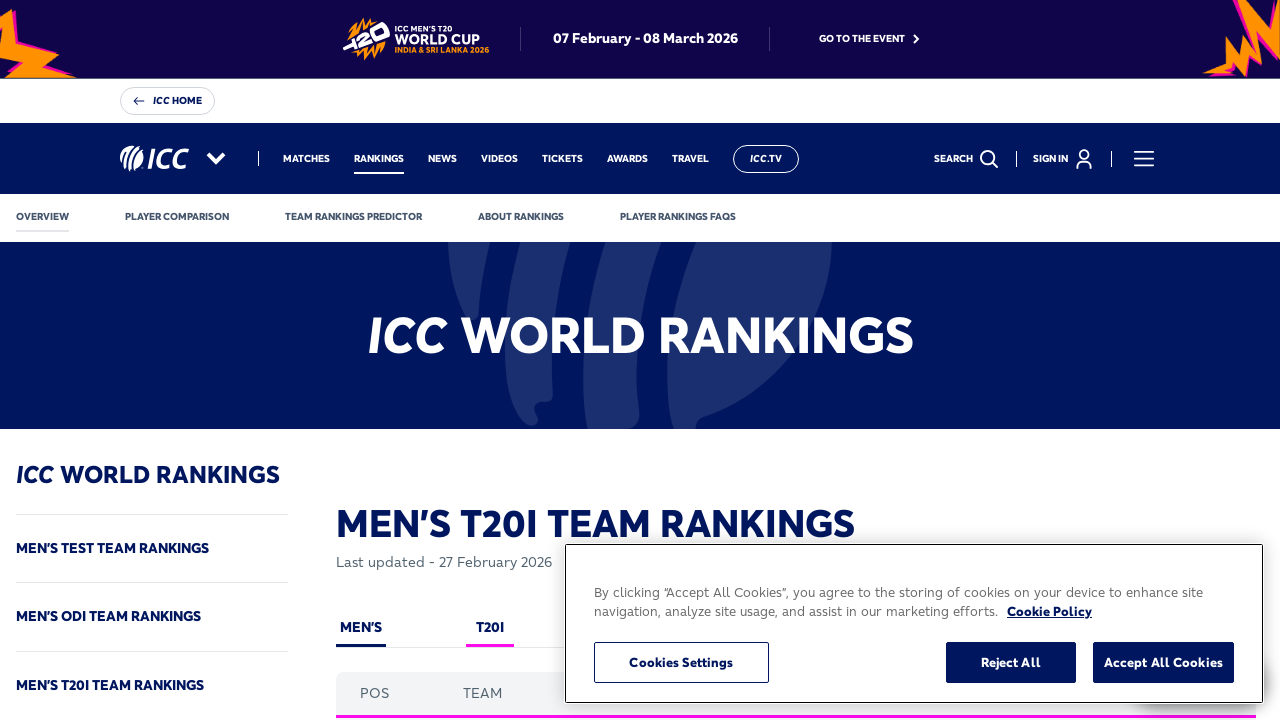

Navigated to ICC Cricket T20I team rankings page
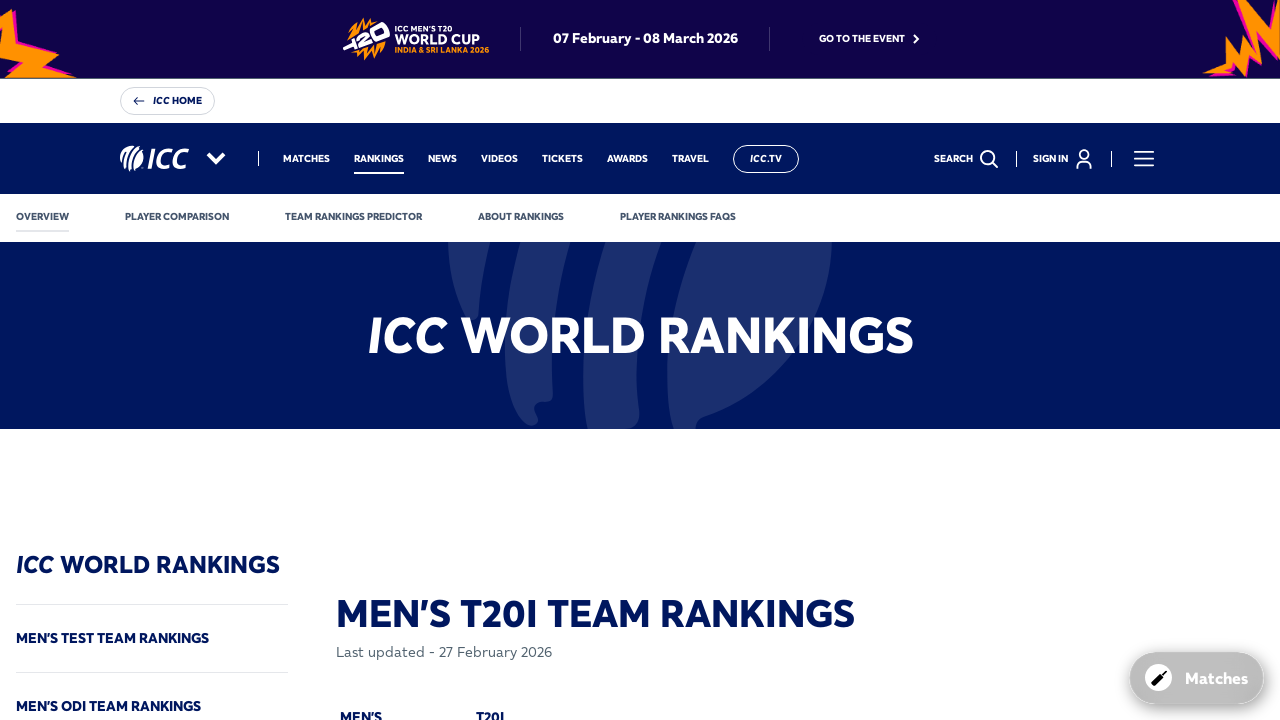

Rankings table loaded - tbody rows are visible
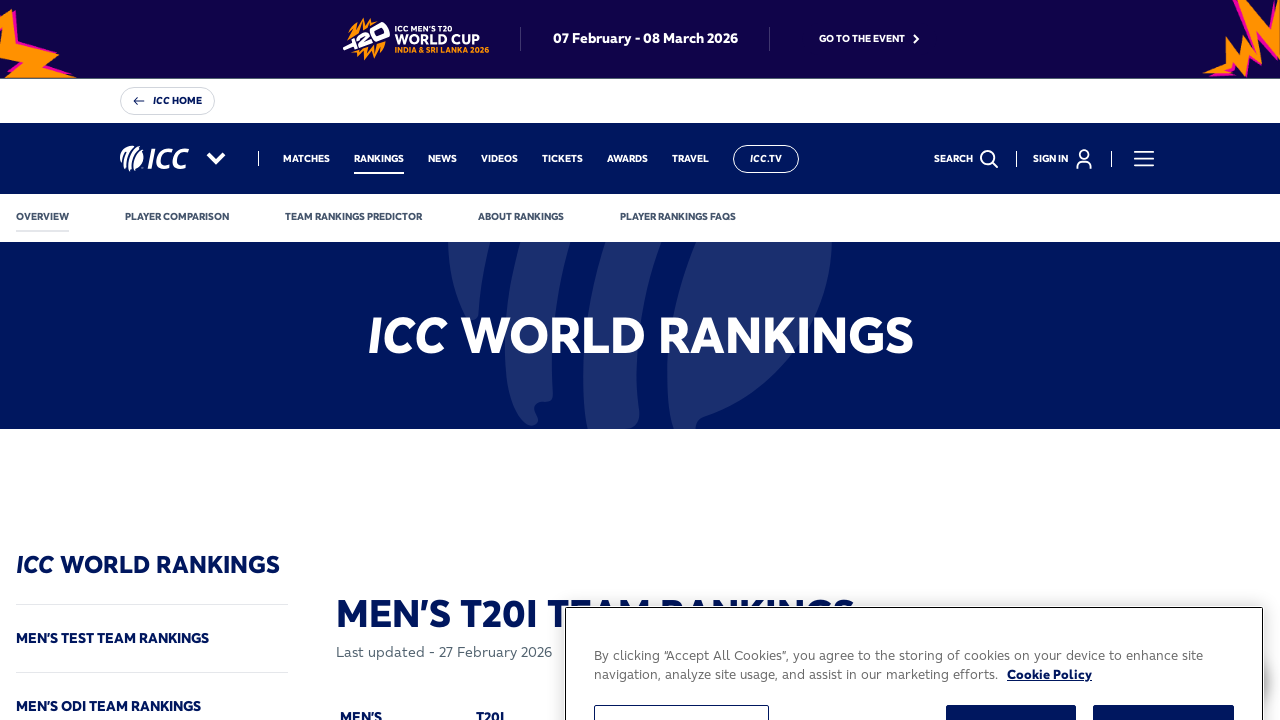

Position column (td[1]) is visible in rankings table
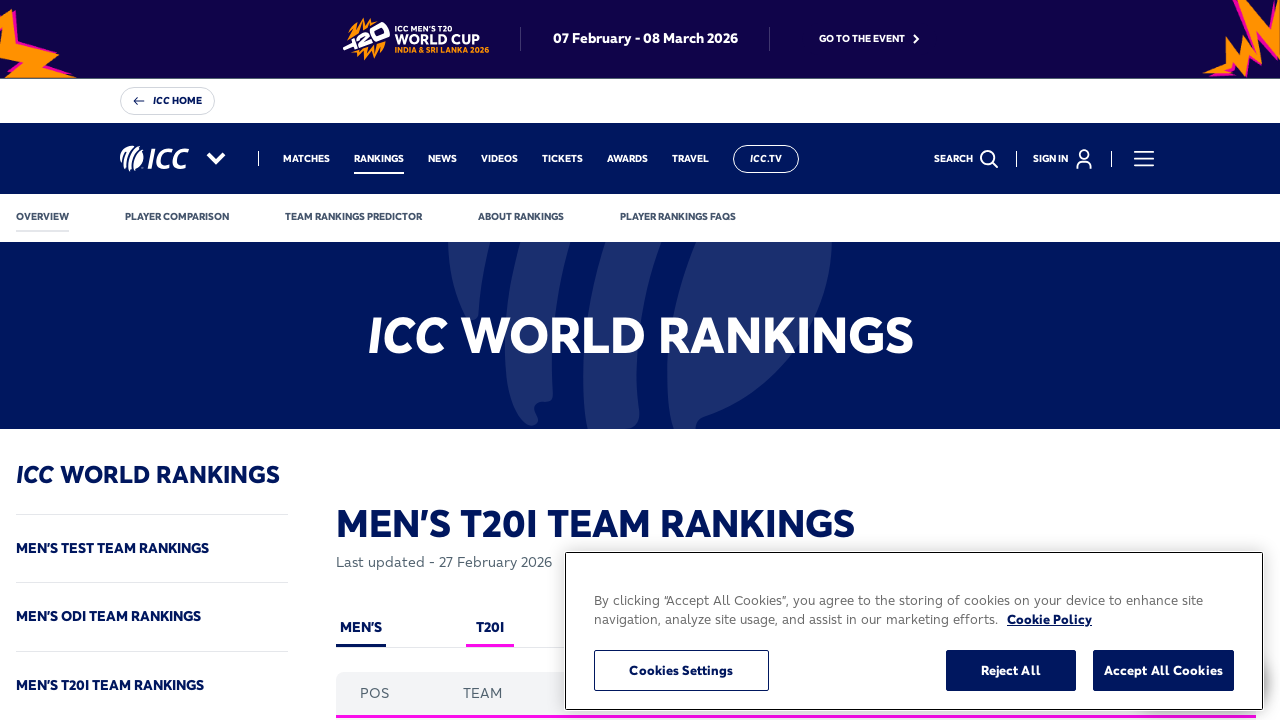

Team column (td[2]) is visible in rankings table
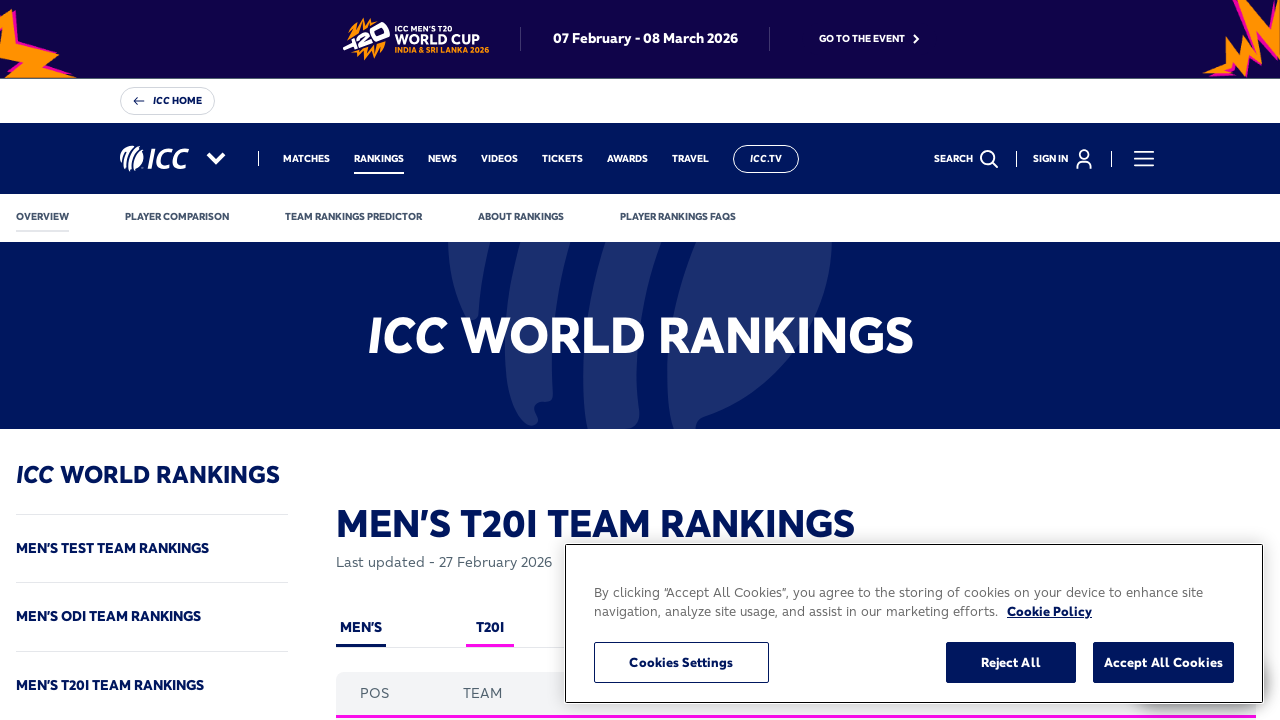

Matches column (td[3]) is visible in rankings table
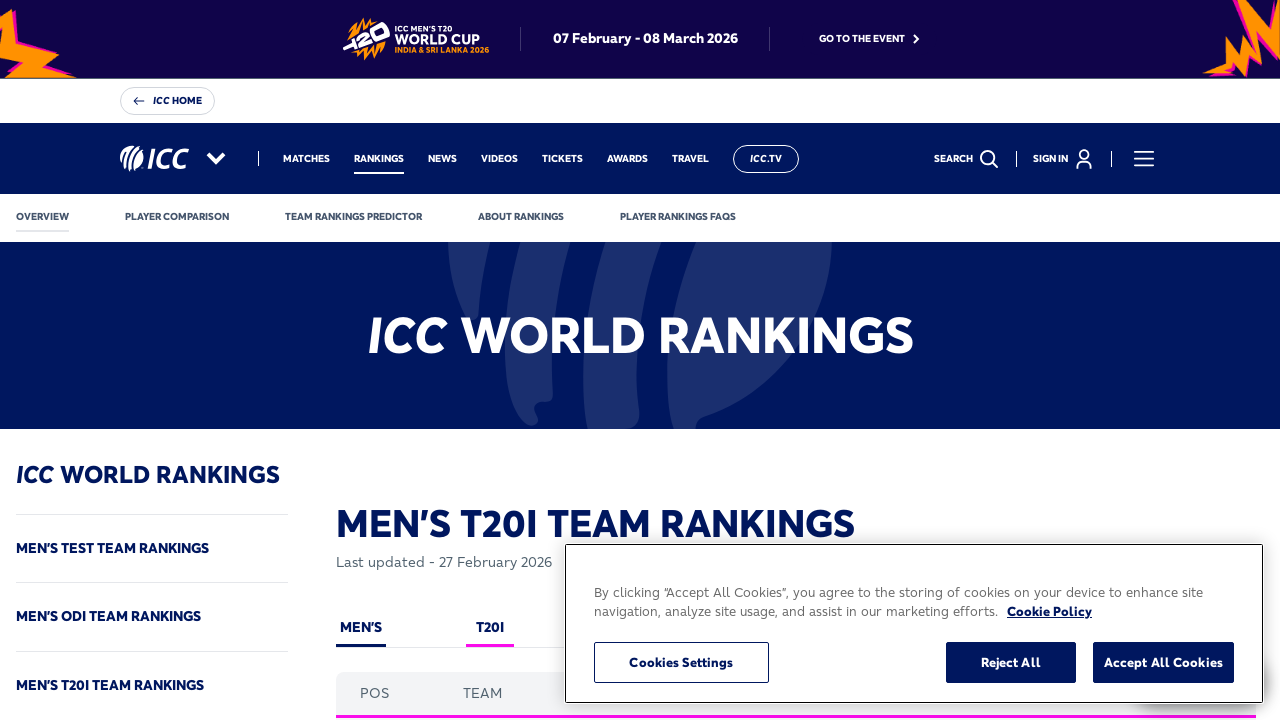

Points column (td[4]) is visible in rankings table
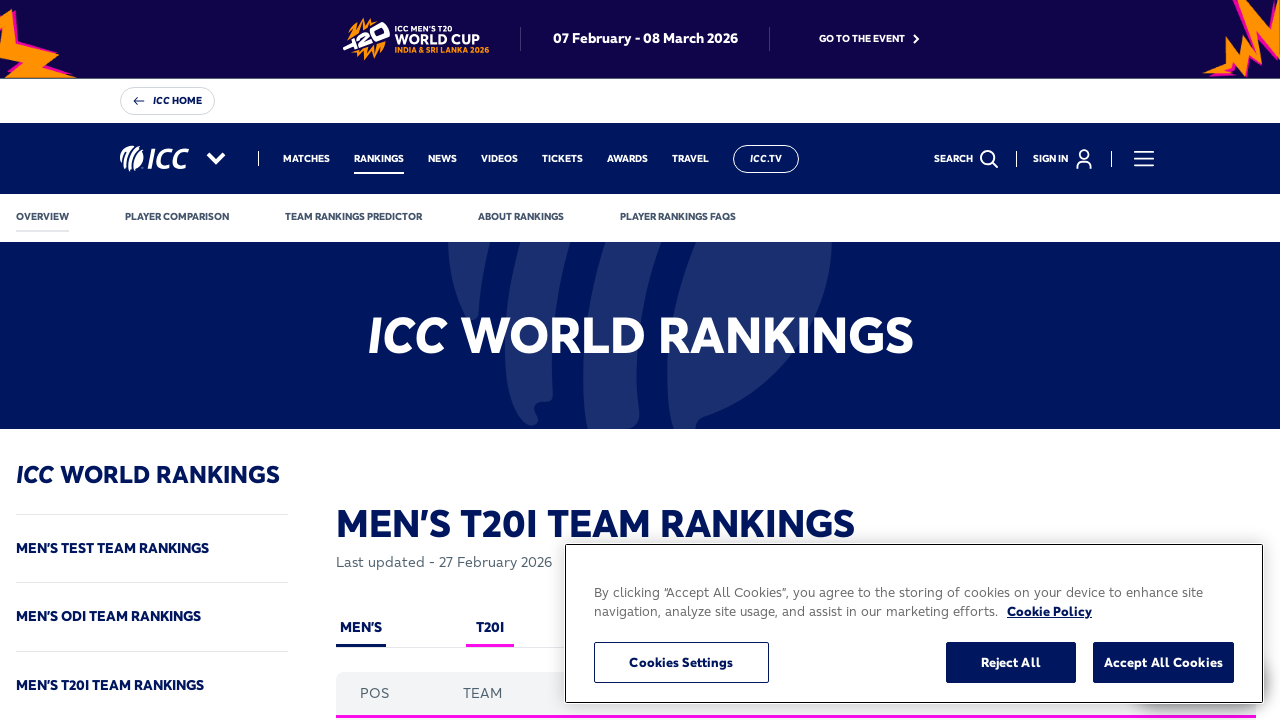

Rating column (td[5]) is visible in rankings table
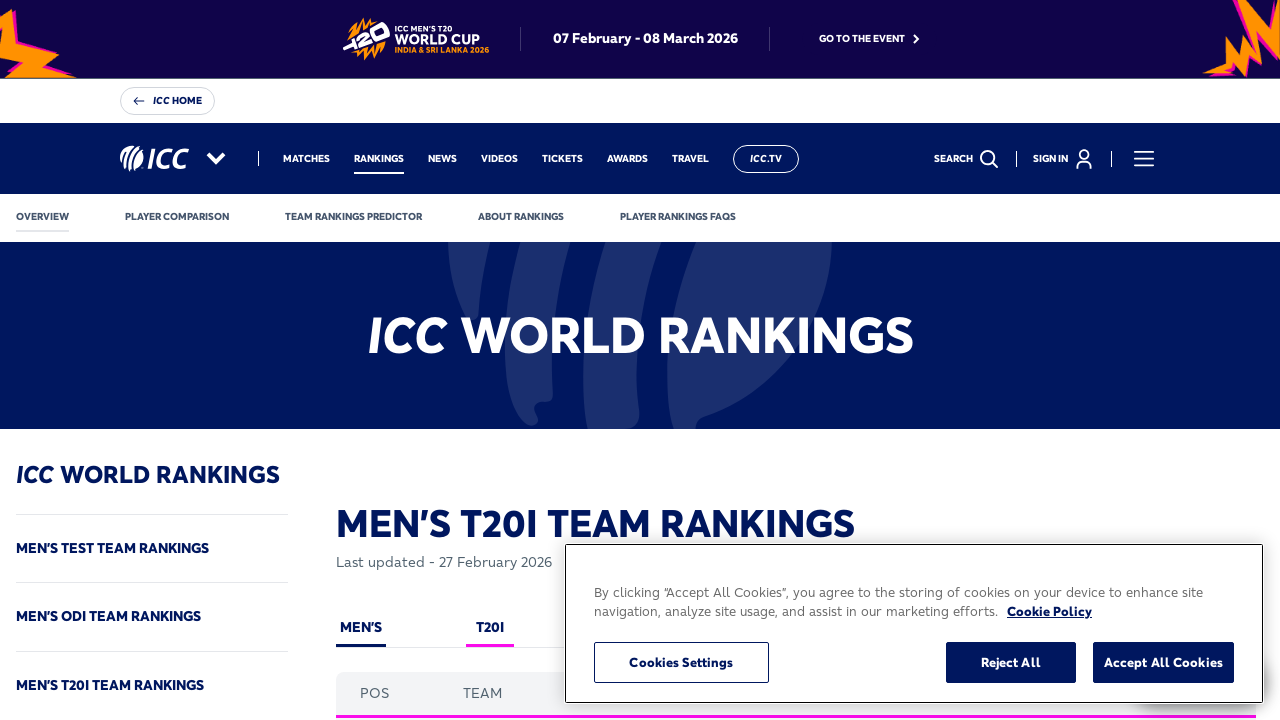

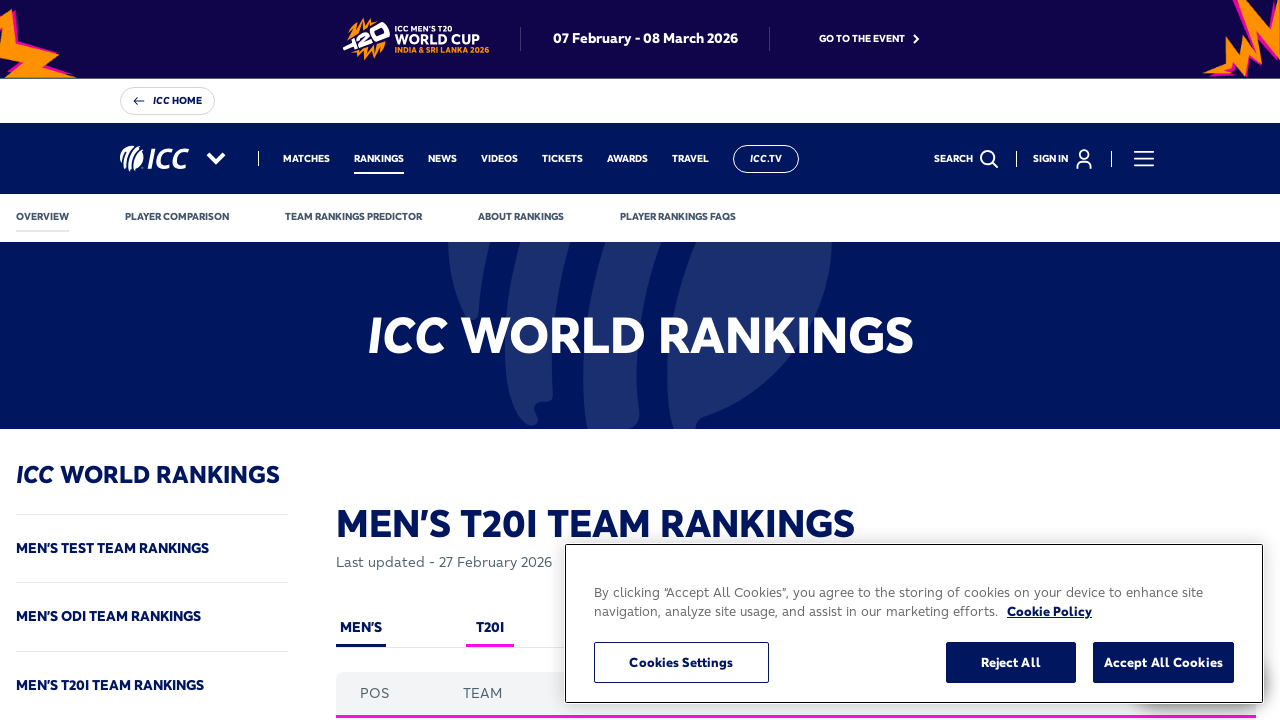